Tests file upload via file chooser popup by clicking on drag-drop area and uploading files from buffer memory

Starting URL: https://the-internet.herokuapp.com/upload

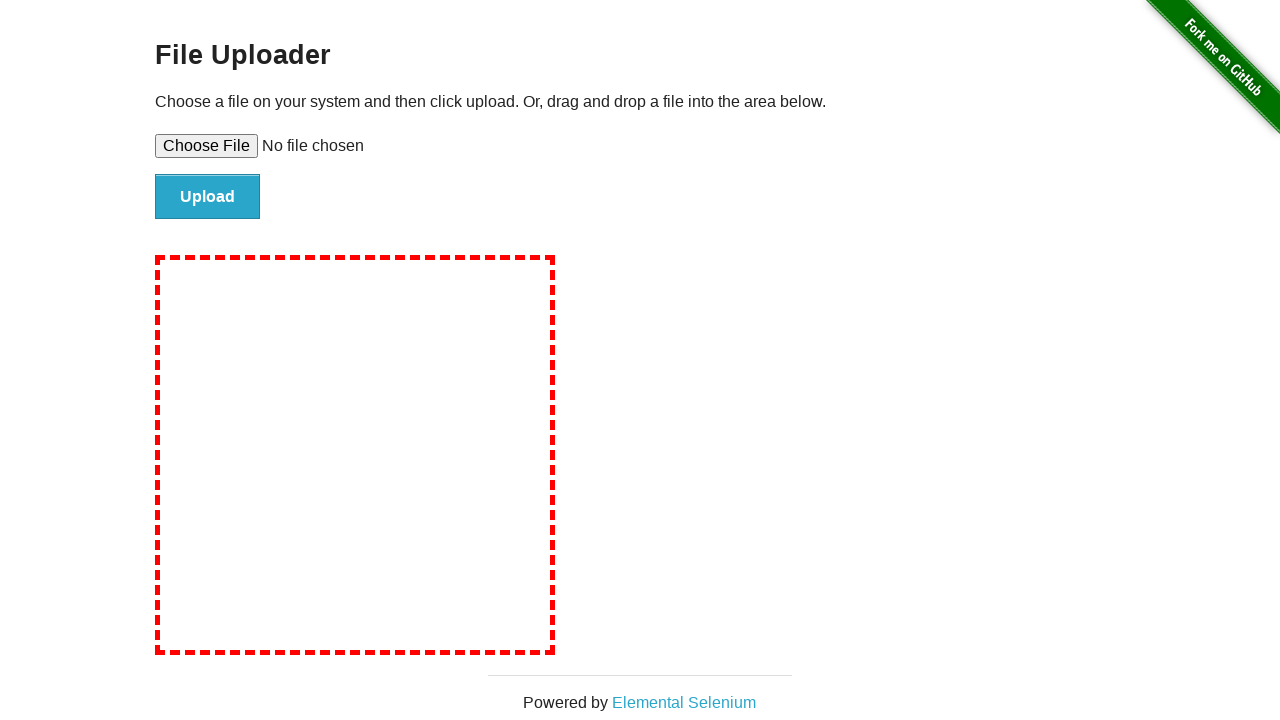

Clicked drag-drop upload area to open file chooser at (355, 455) on #drag-drop-upload
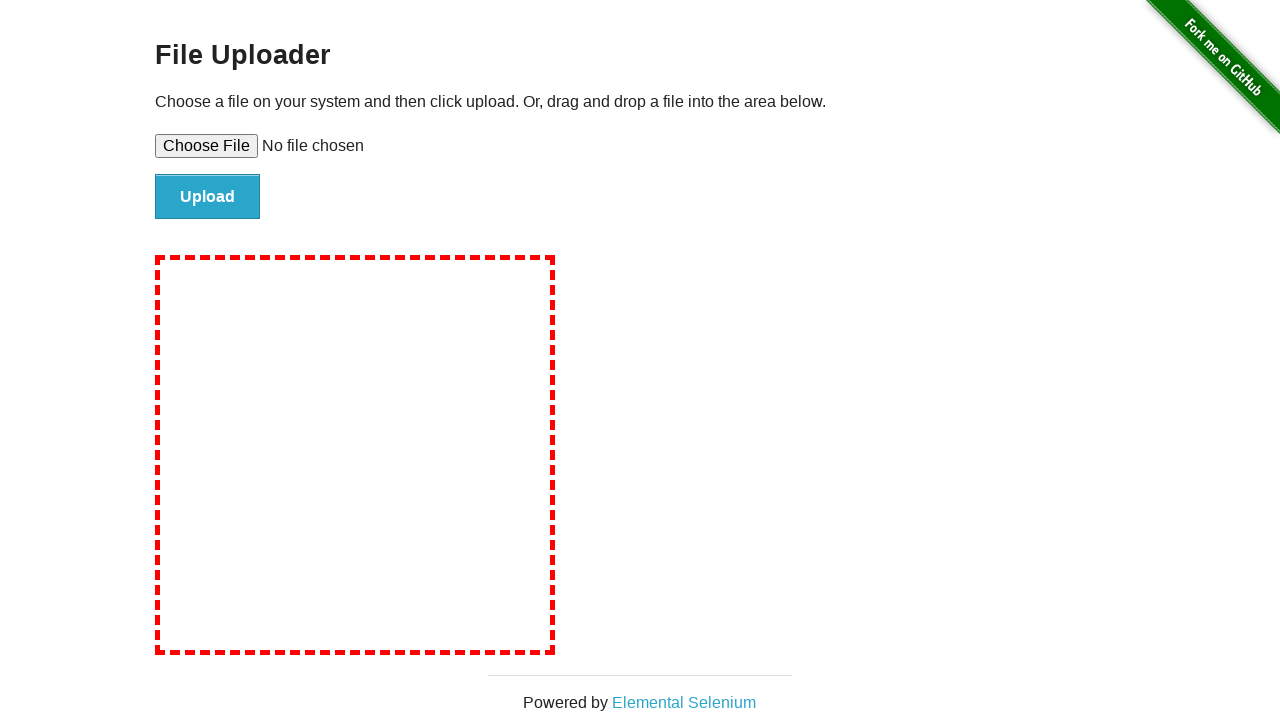

Uploaded two files (document1.txt and document2.txt) from buffer memory
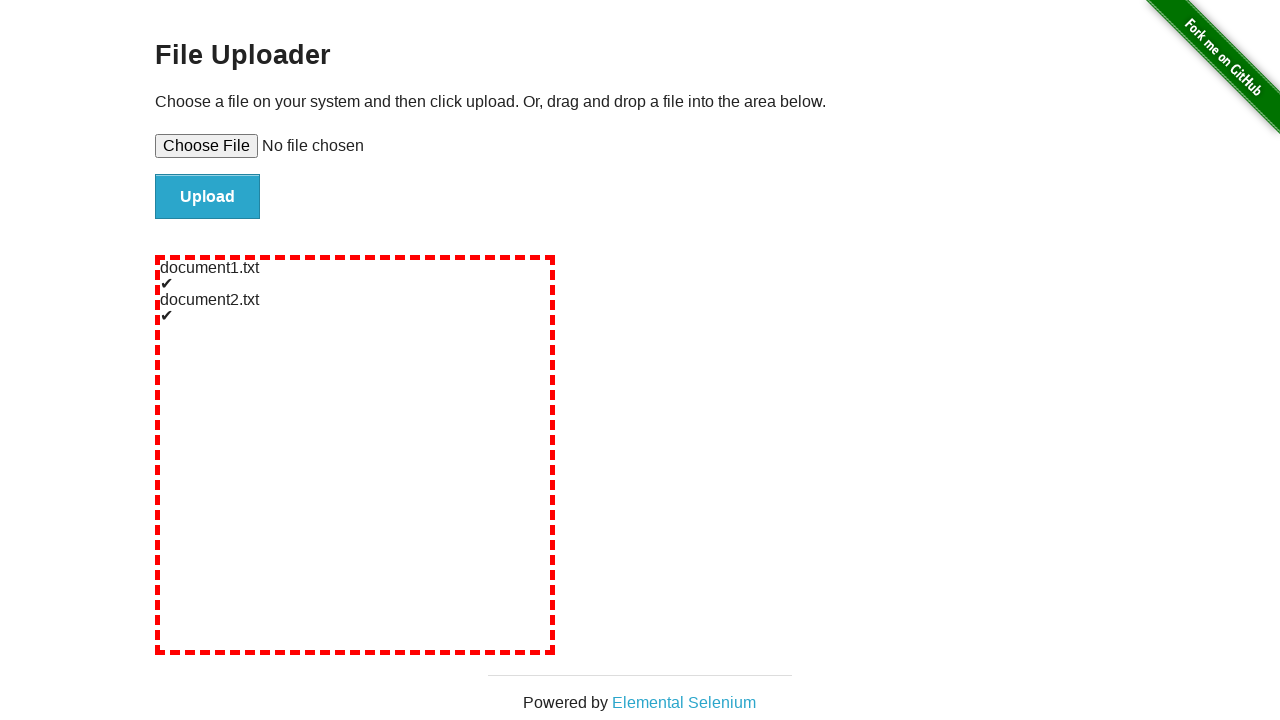

Waited 1 second for upload processing to complete
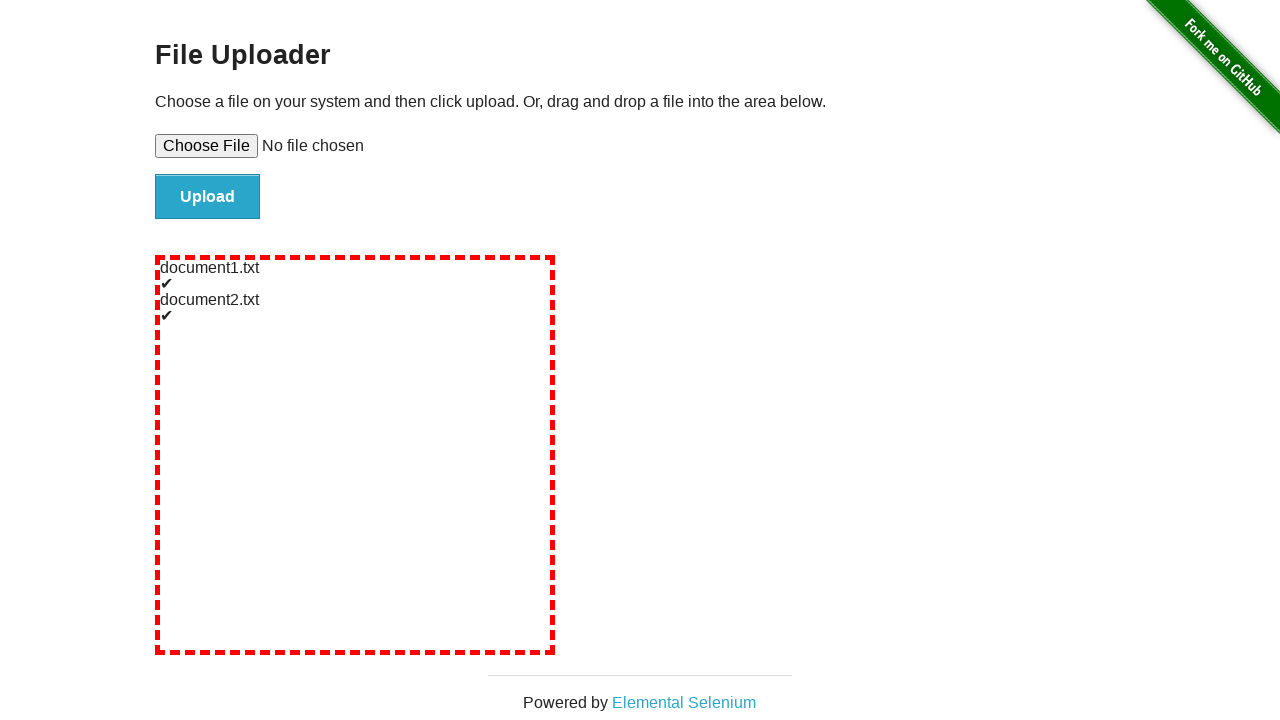

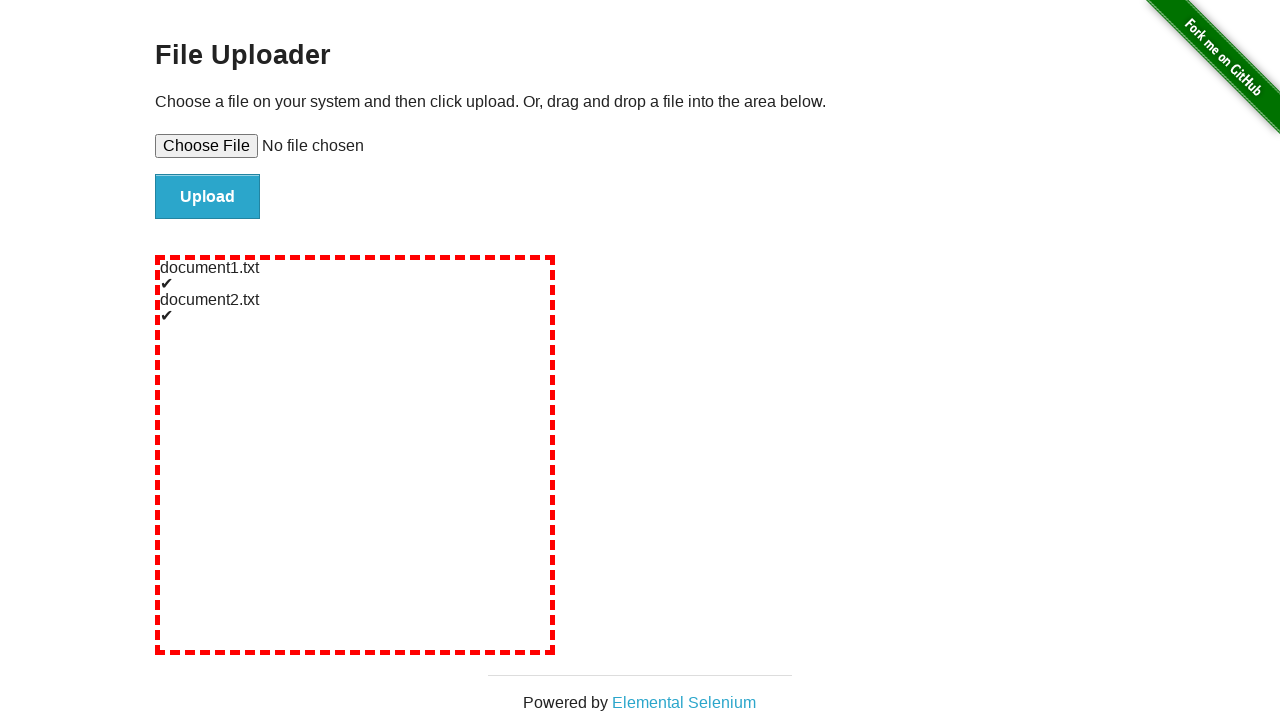